Tests that edits are cancelled when pressing Escape

Starting URL: https://demo.playwright.dev/todomvc

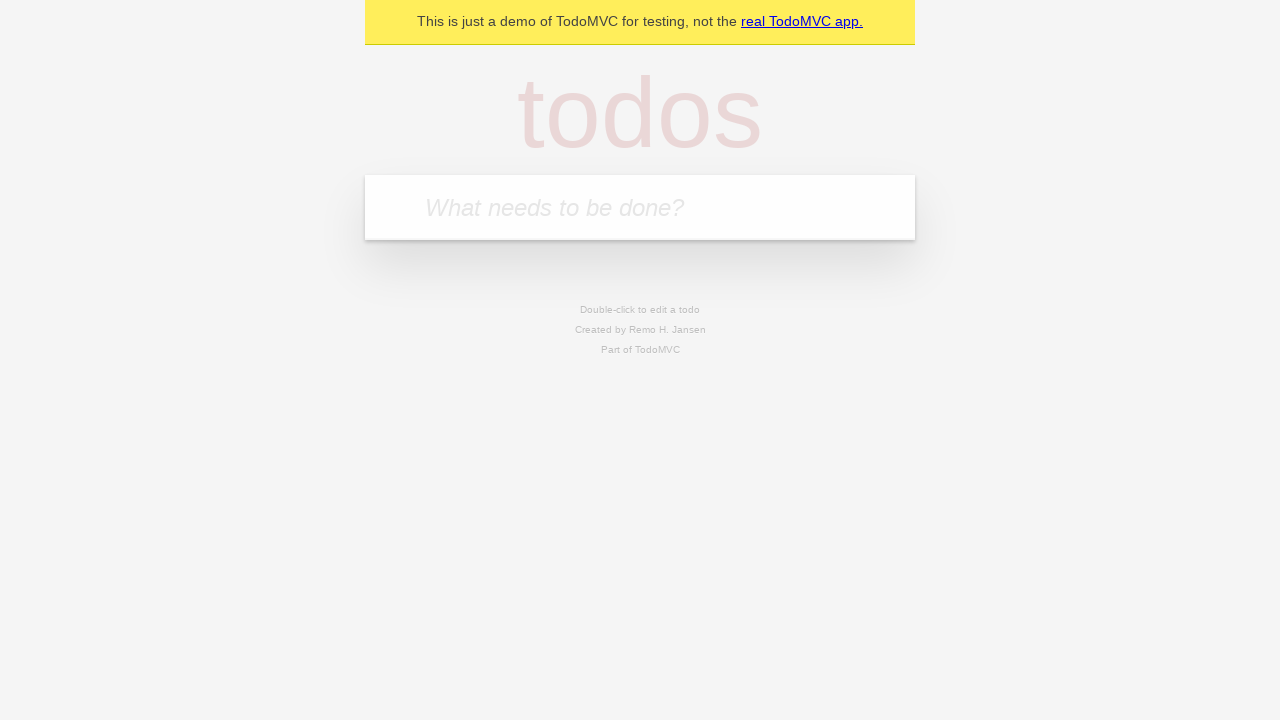

Filled first todo input with 'buy some cheese' on internal:attr=[placeholder="What needs to be done?"i]
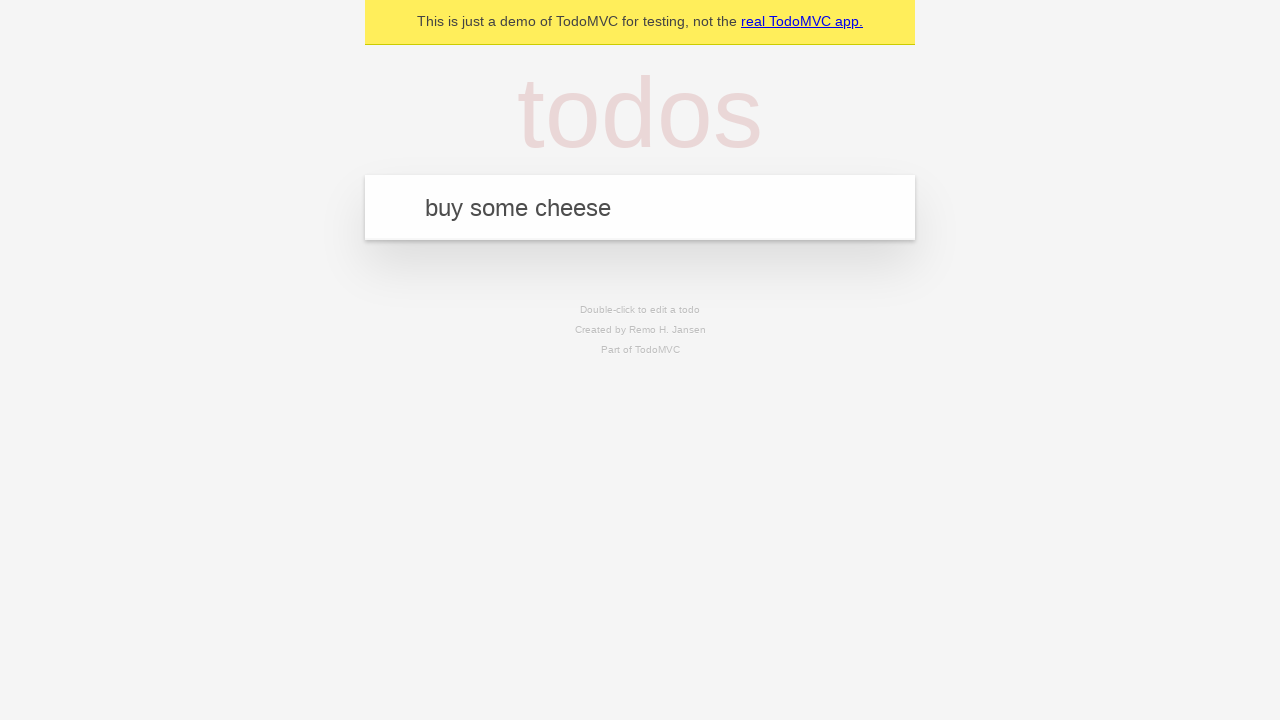

Pressed Enter to create first todo on internal:attr=[placeholder="What needs to be done?"i]
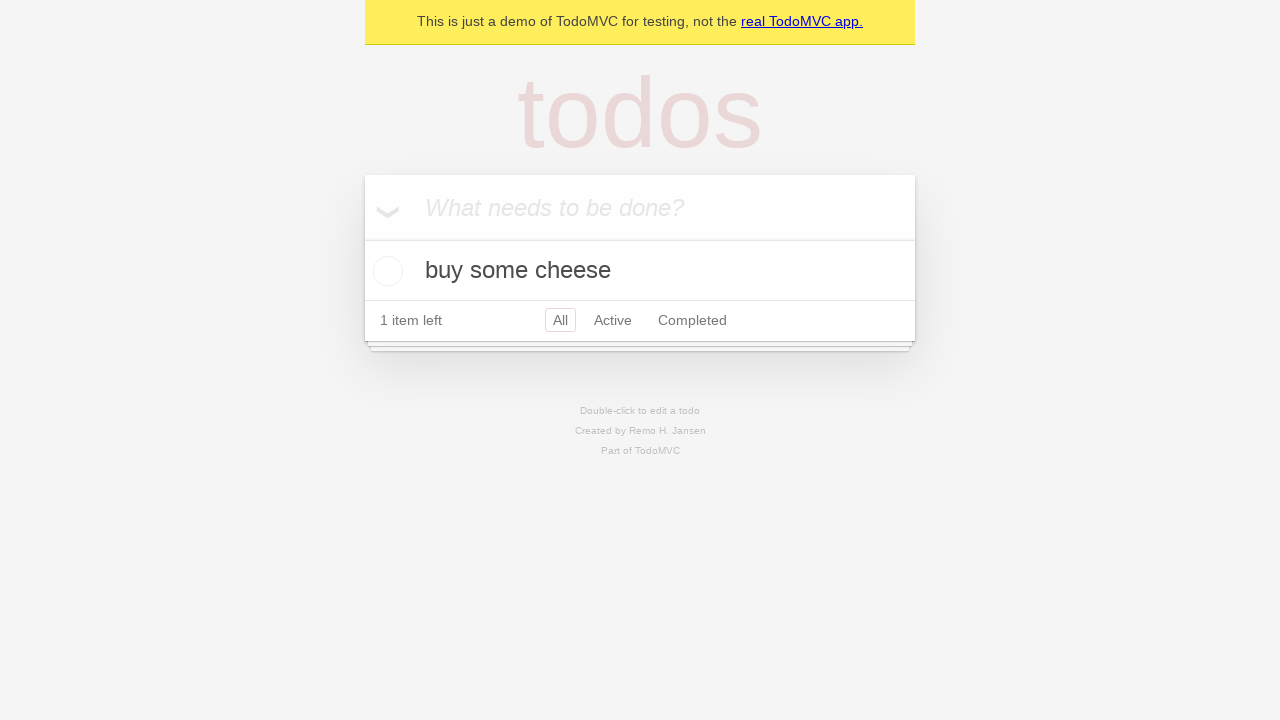

Filled second todo input with 'feed the cat' on internal:attr=[placeholder="What needs to be done?"i]
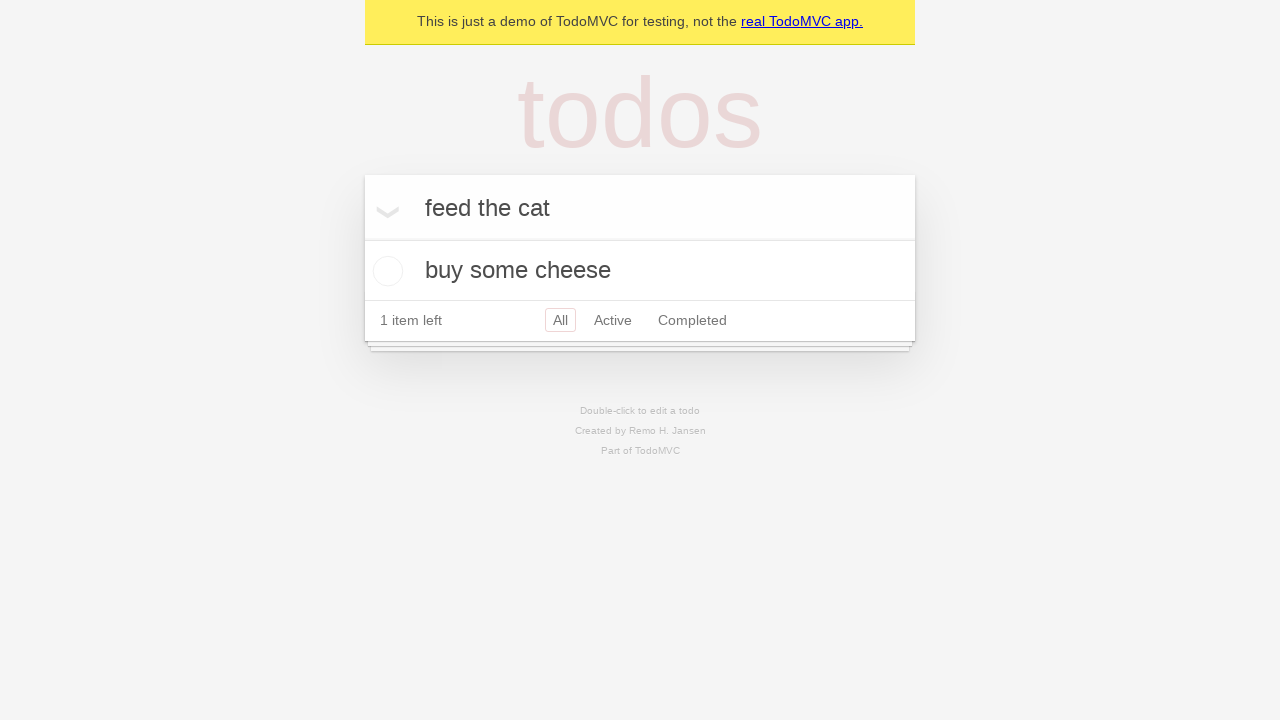

Pressed Enter to create second todo on internal:attr=[placeholder="What needs to be done?"i]
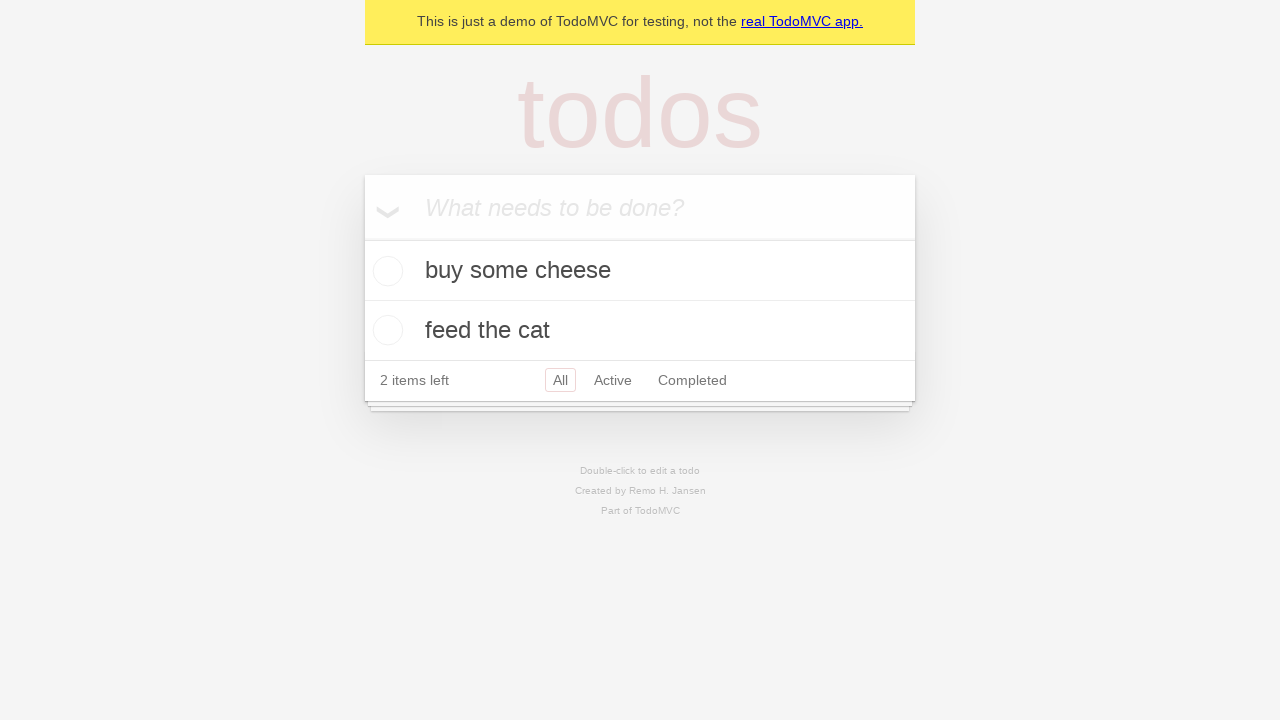

Filled third todo input with 'book a doctors appointment' on internal:attr=[placeholder="What needs to be done?"i]
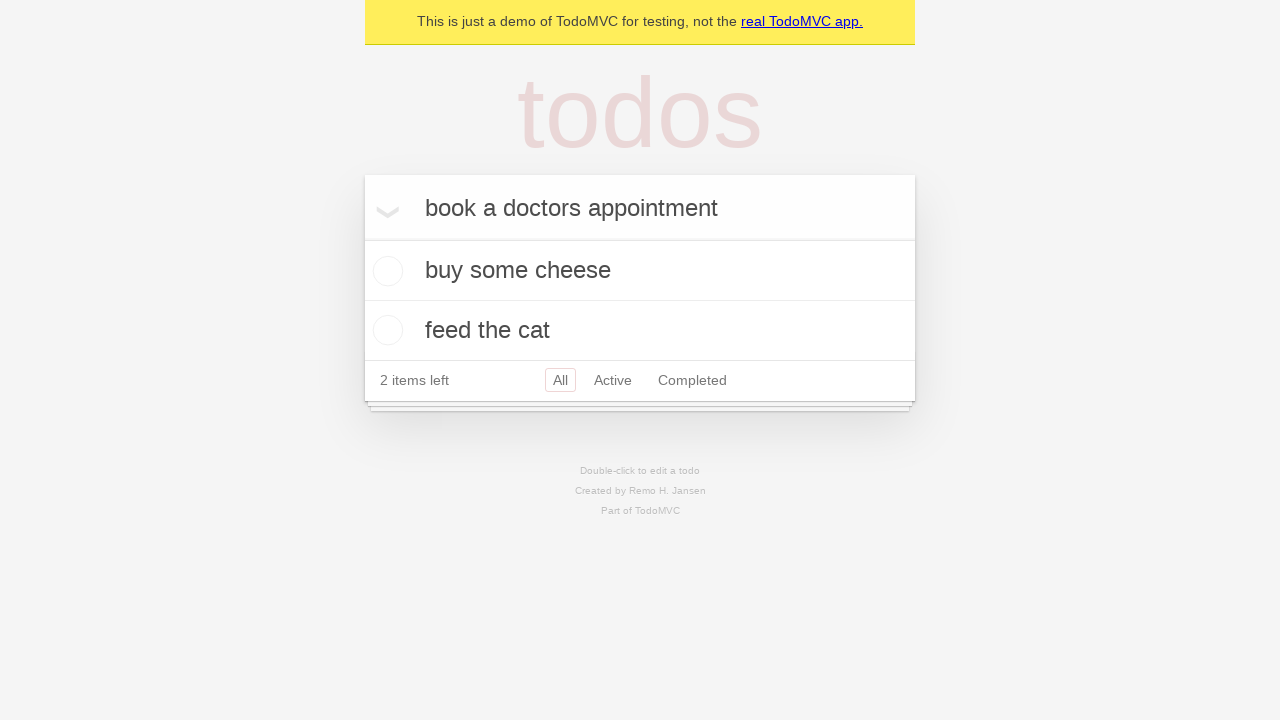

Pressed Enter to create third todo on internal:attr=[placeholder="What needs to be done?"i]
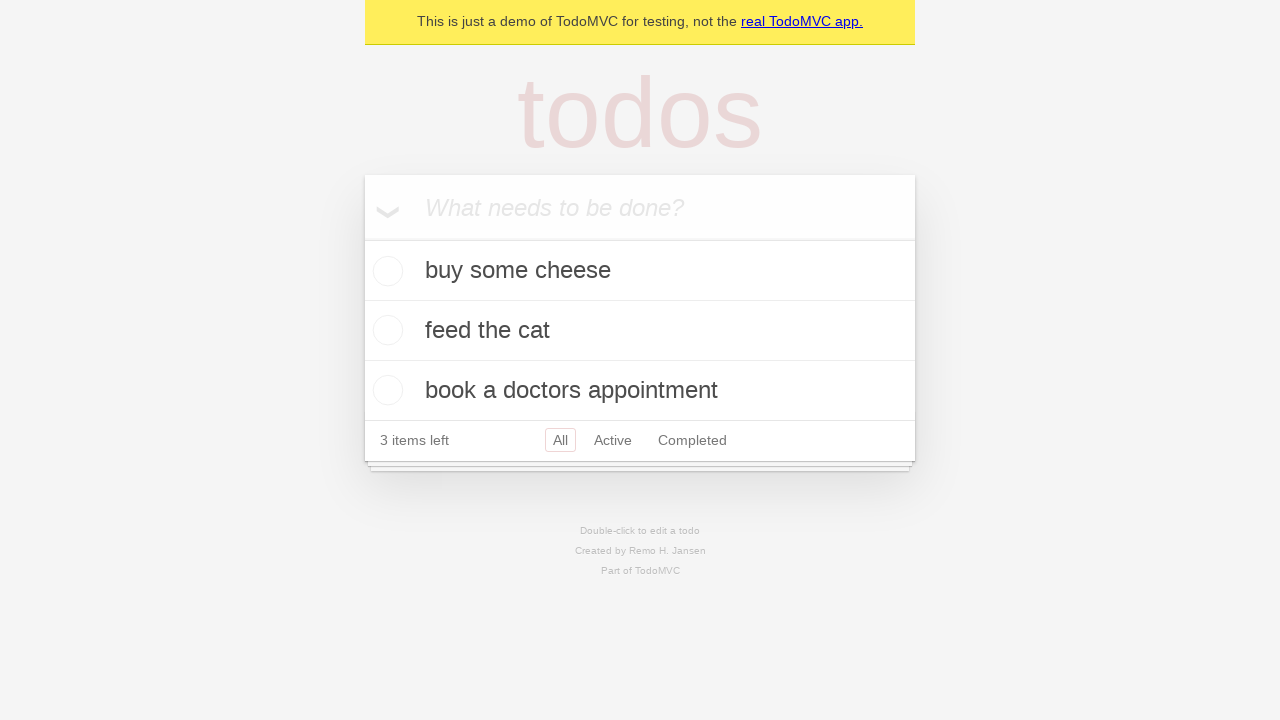

Waited for all 3 todos to be rendered
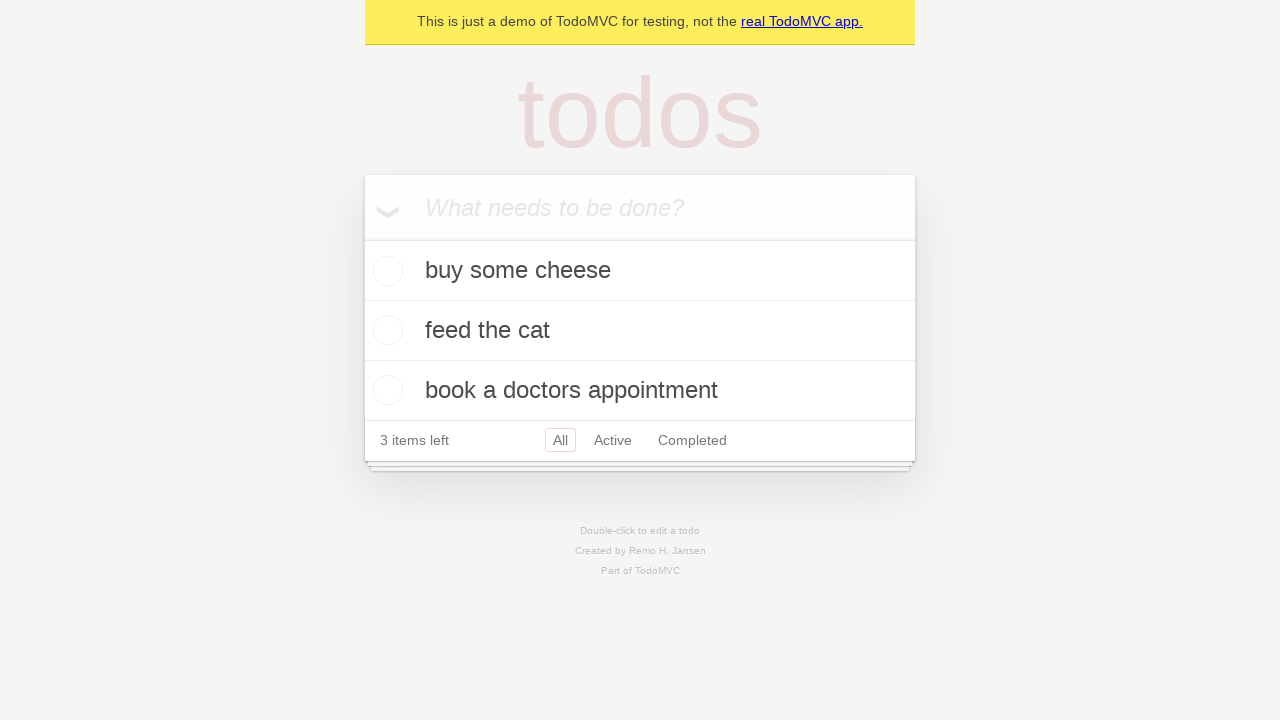

Double-clicked second todo to enter edit mode at (640, 331) on internal:testid=[data-testid="todo-item"s] >> nth=1
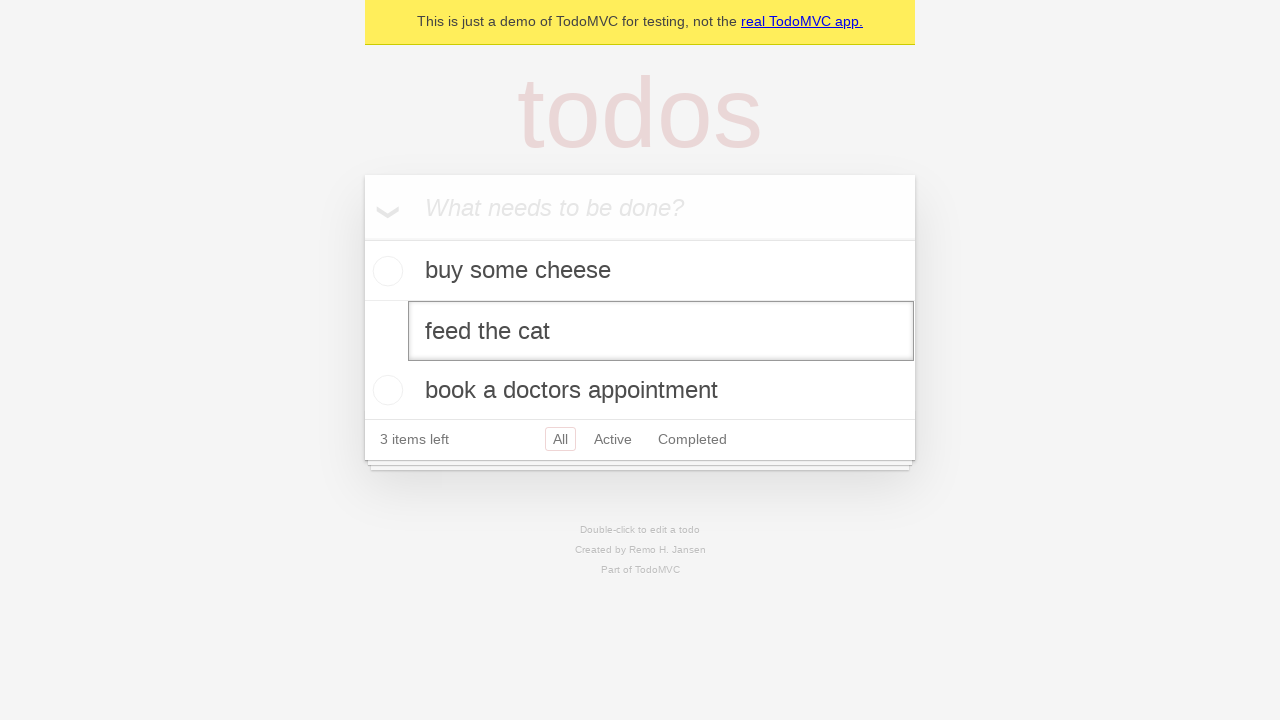

Filled edit textbox with 'buy some sausages' on internal:testid=[data-testid="todo-item"s] >> nth=1 >> internal:role=textbox[nam
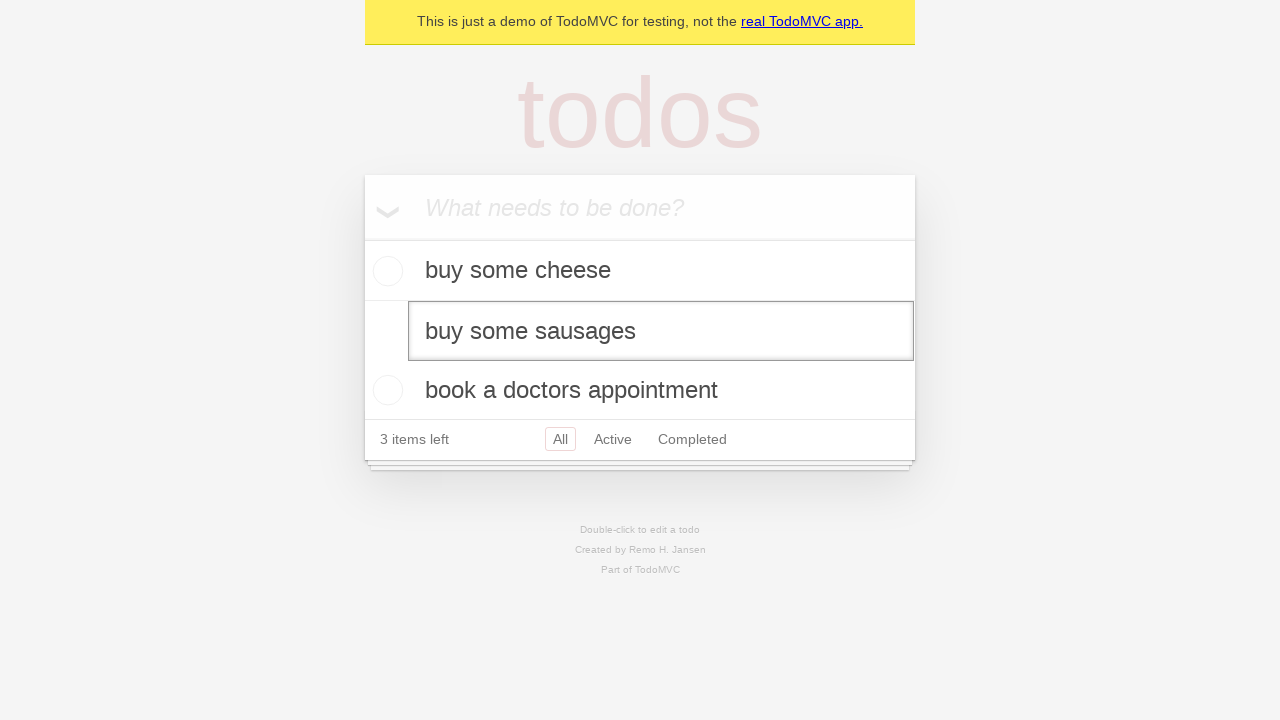

Pressed Escape to cancel the edit on internal:testid=[data-testid="todo-item"s] >> nth=1 >> internal:role=textbox[nam
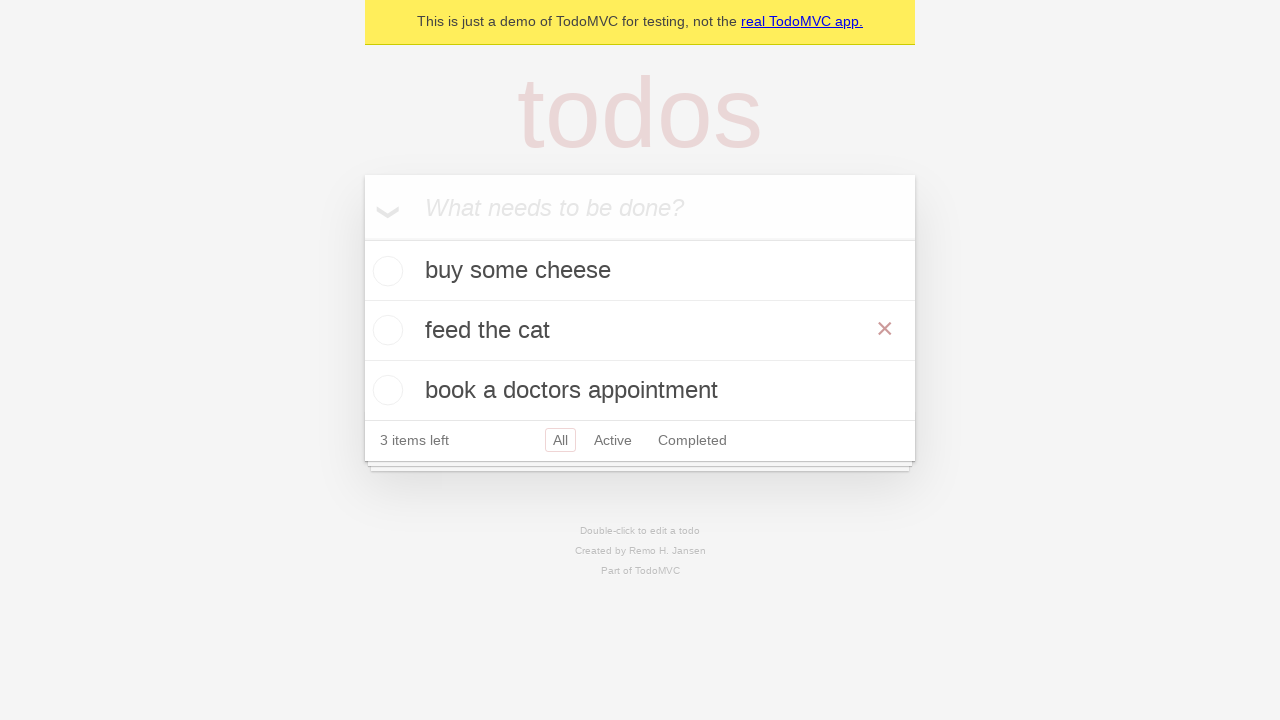

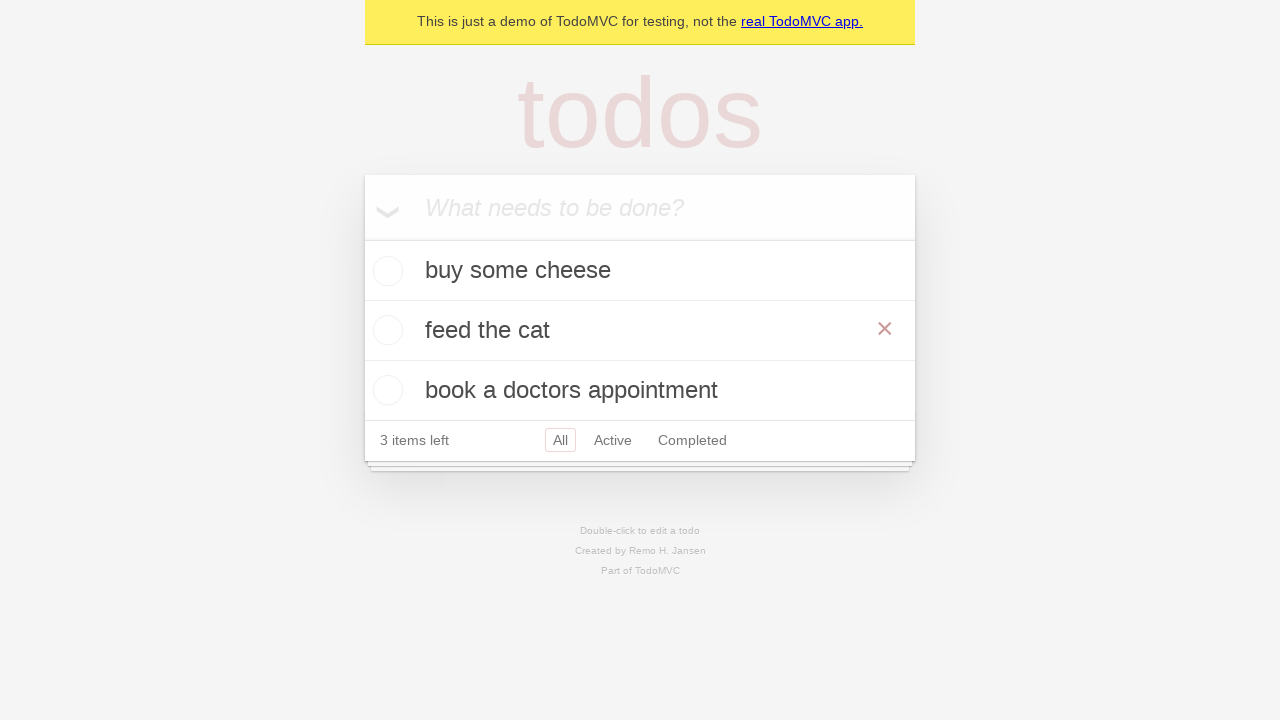